Navigates to Honeywell's press/news page, waits for the news results to load, and clicks the "Load More" button to display additional news items.

Starting URL: https://www.honeywell.com/us/en/press?tab=View+All

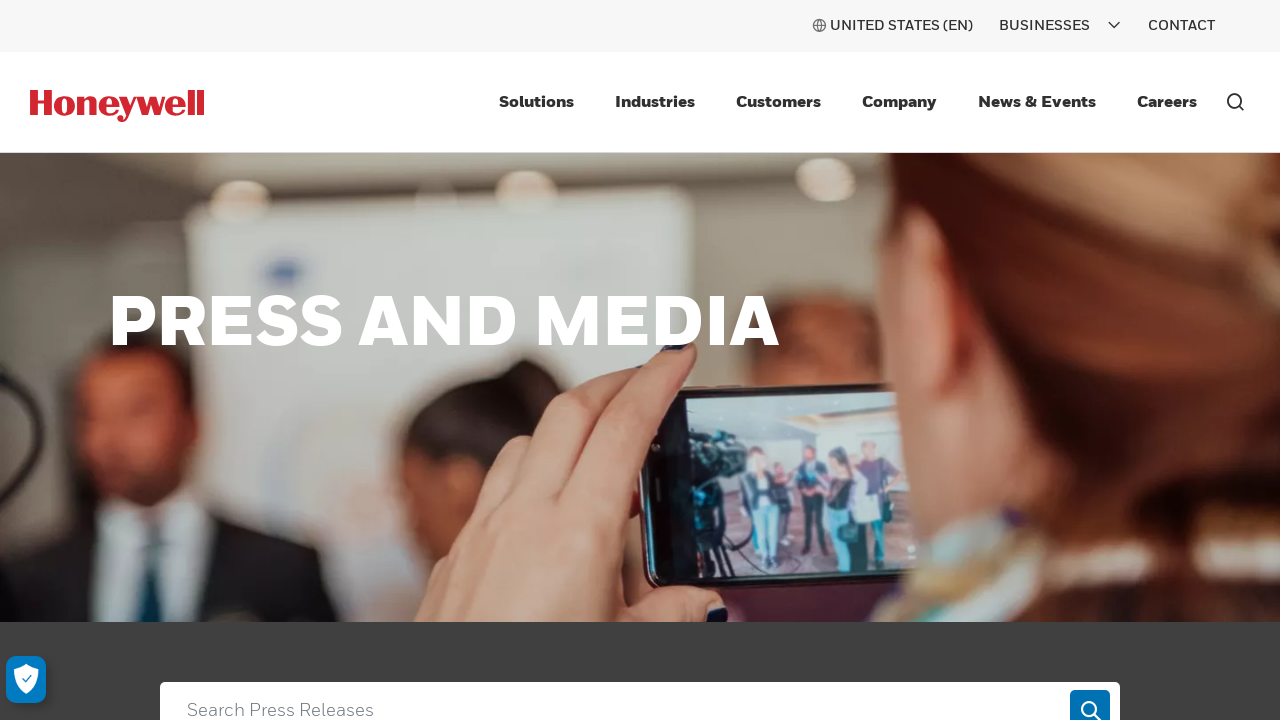

Waited for news results section to load
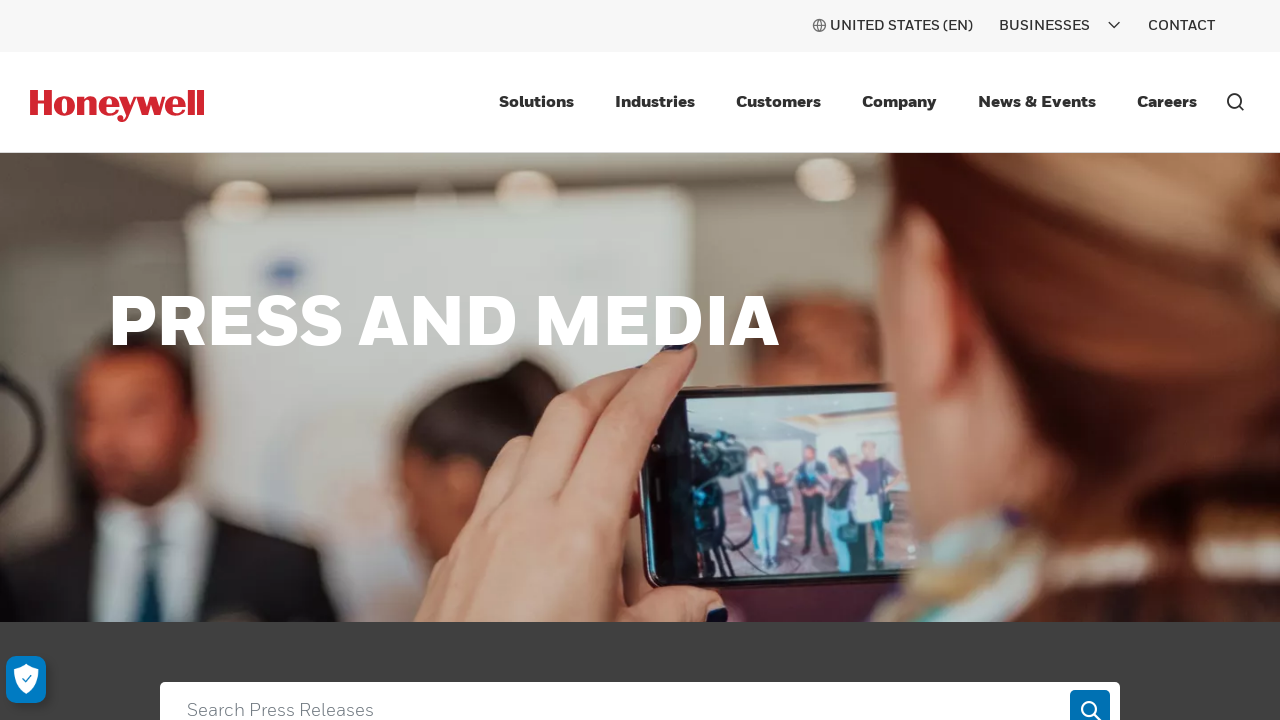

Waited for initial content to fully render
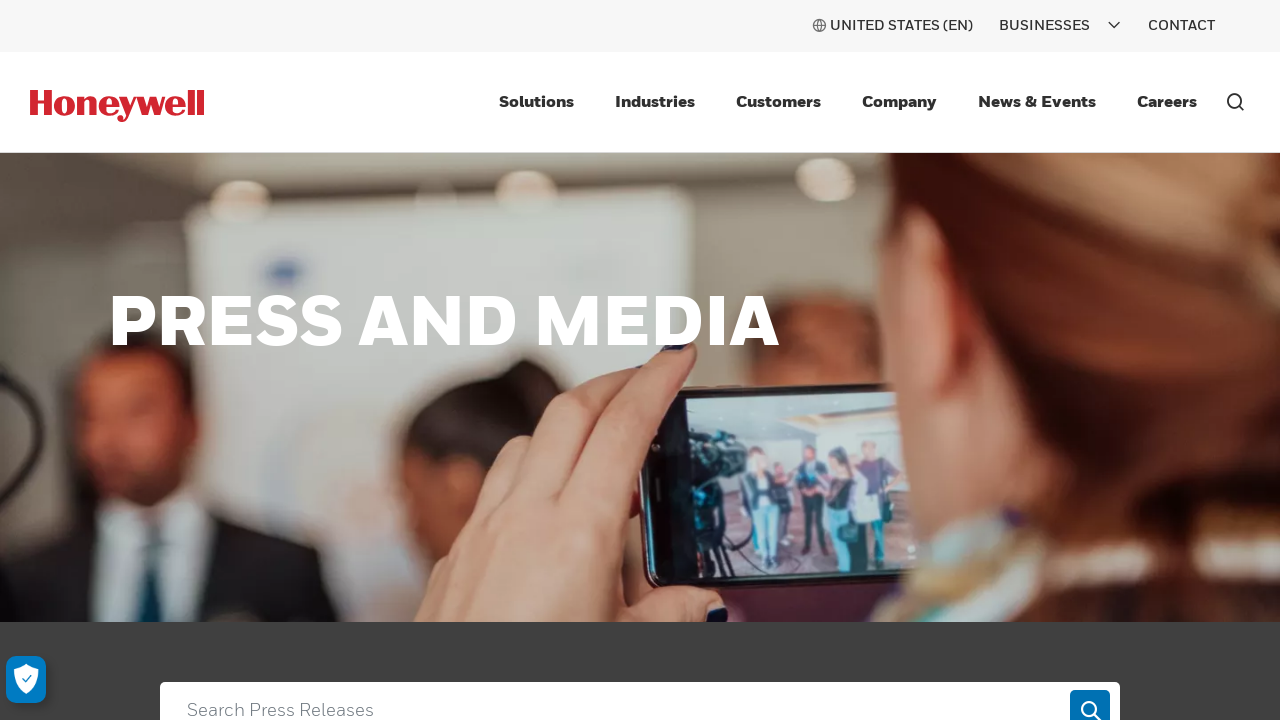

Located the Load More button
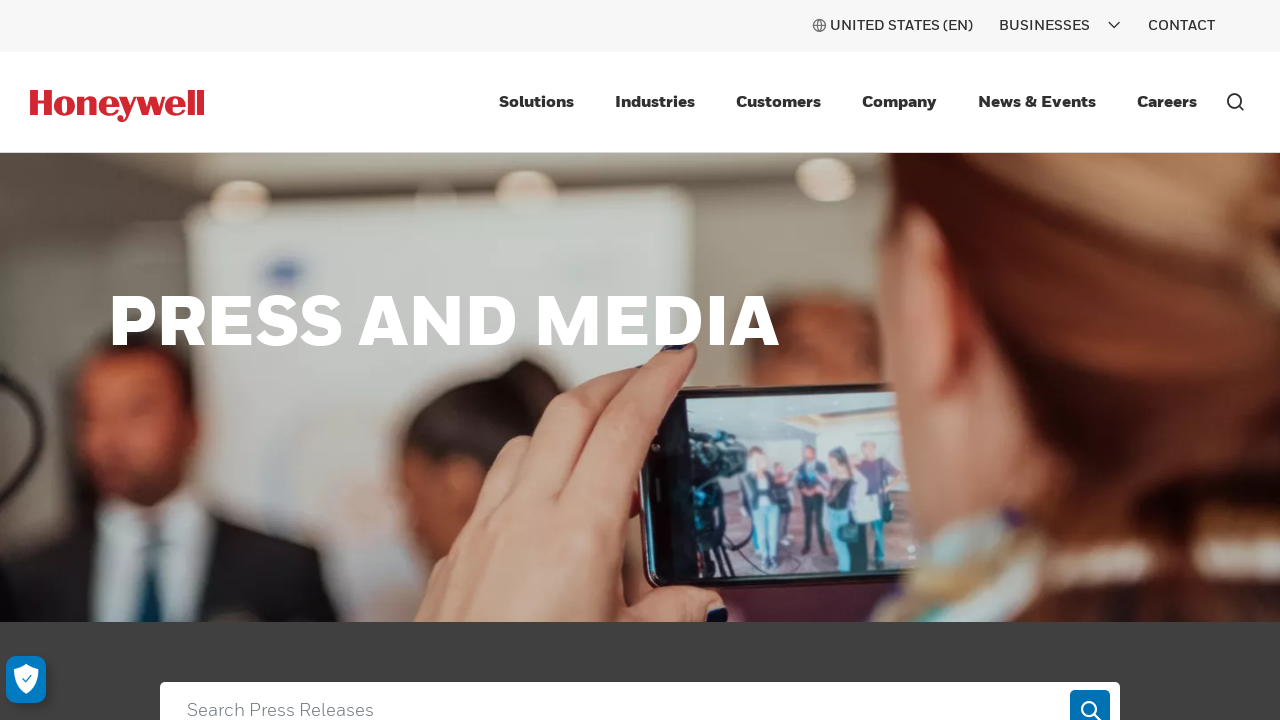

Scrolled Load More button into view
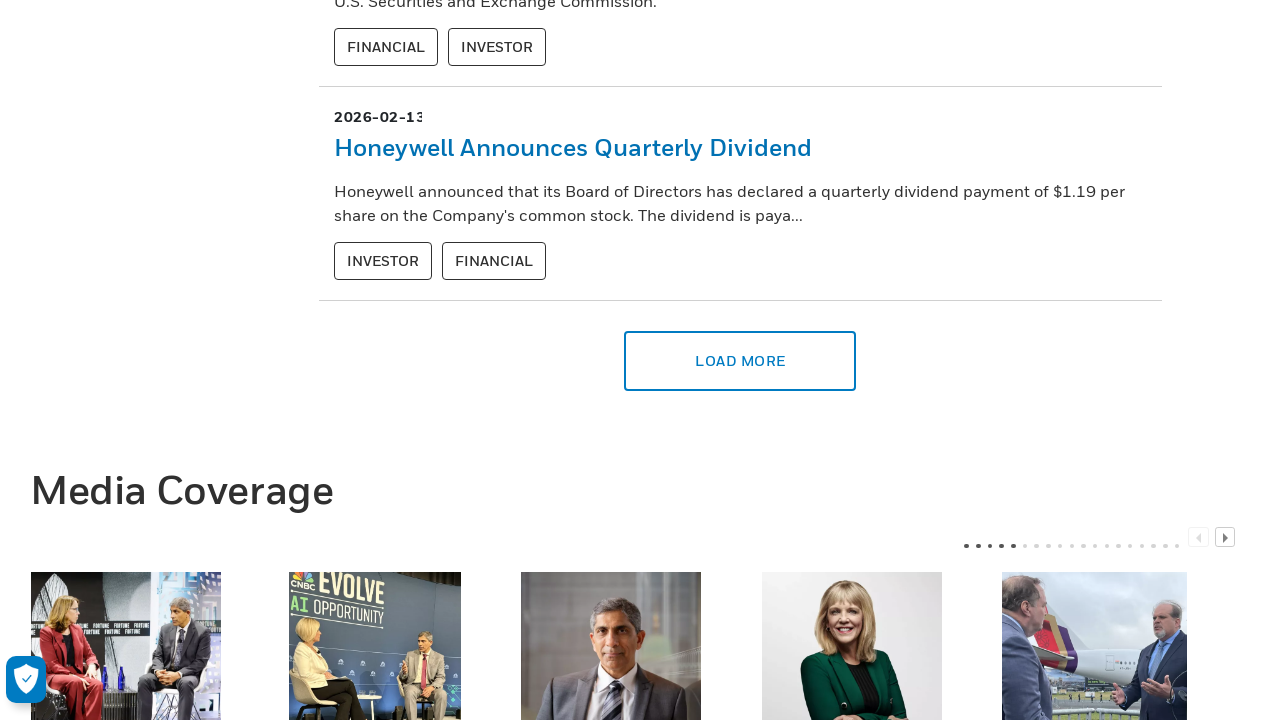

Clicked the Load More button at (740, 361) on #load-more
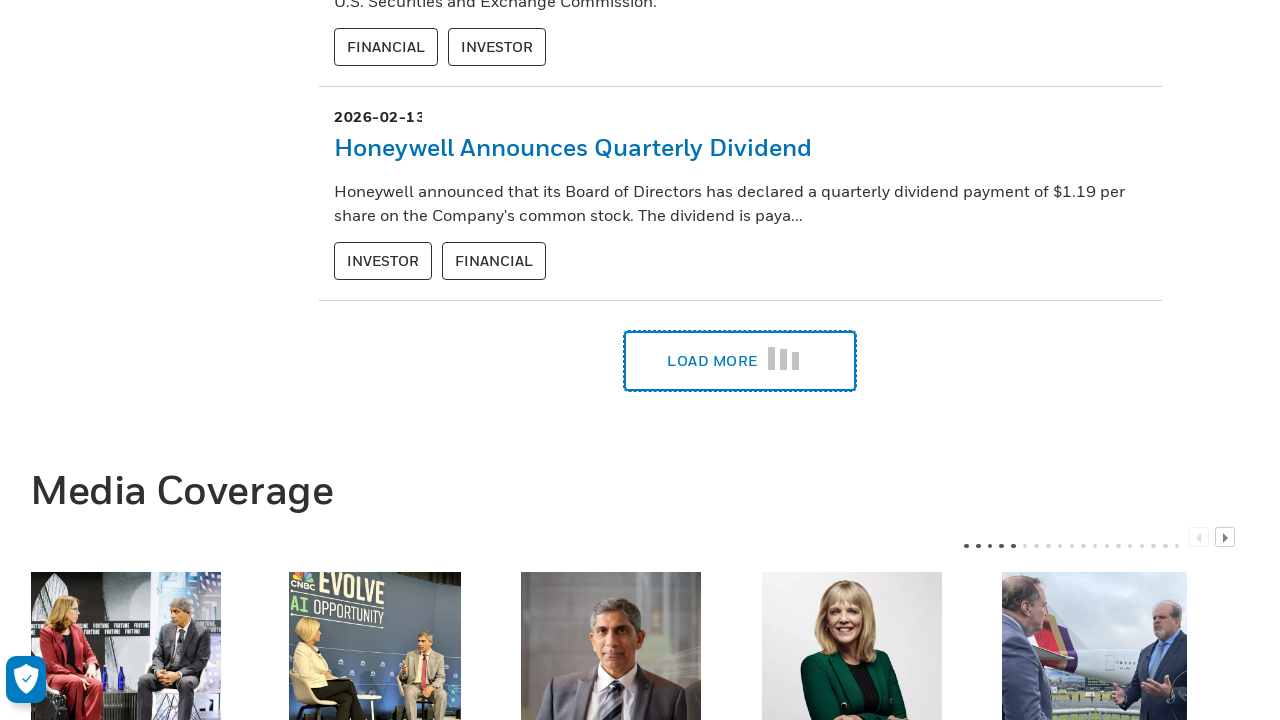

Waited for additional news items to load
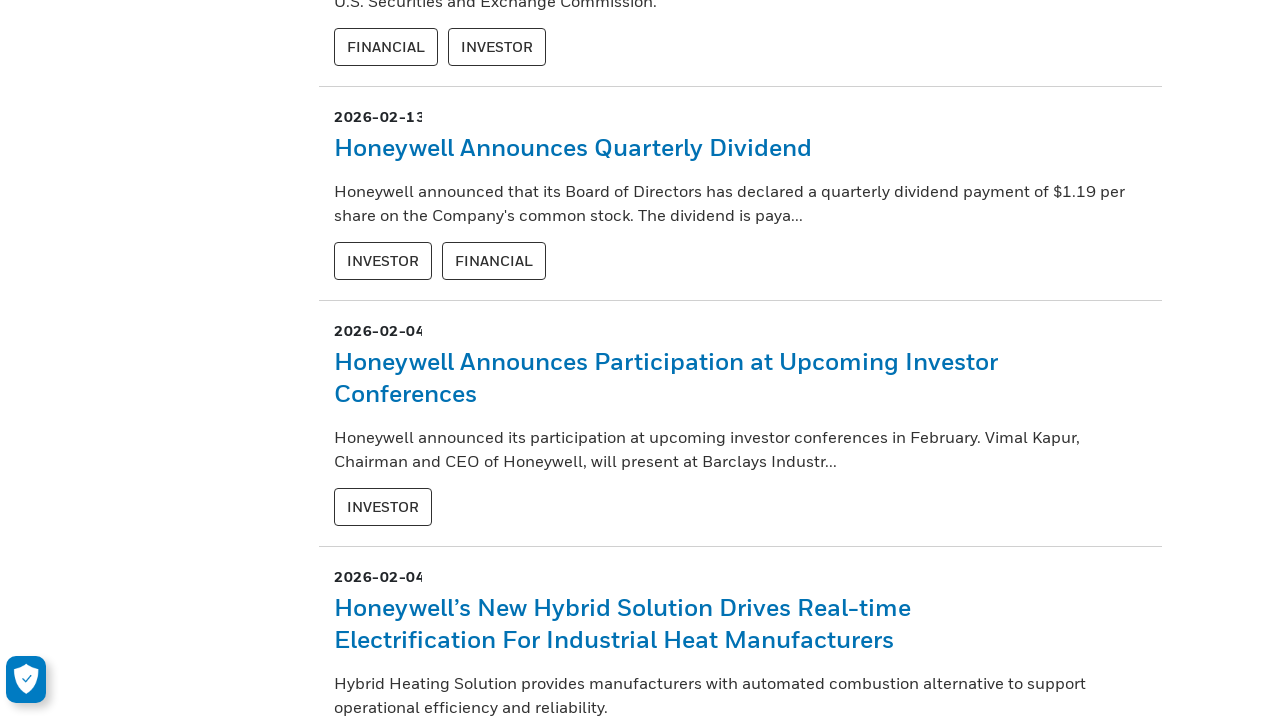

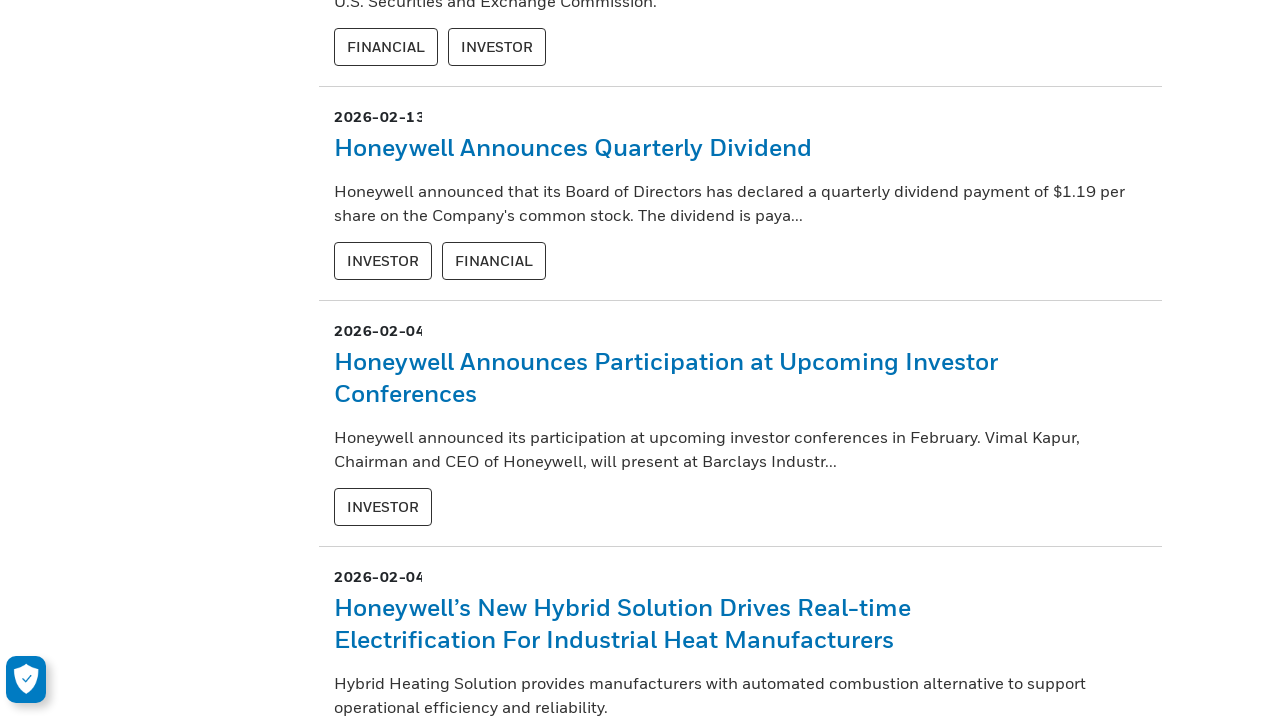